Verifies that the "Log In" button on the NextBaseCRM login page has the expected text value "Log In" by checking the button's value attribute.

Starting URL: https://login1.nextbasecrm.com/

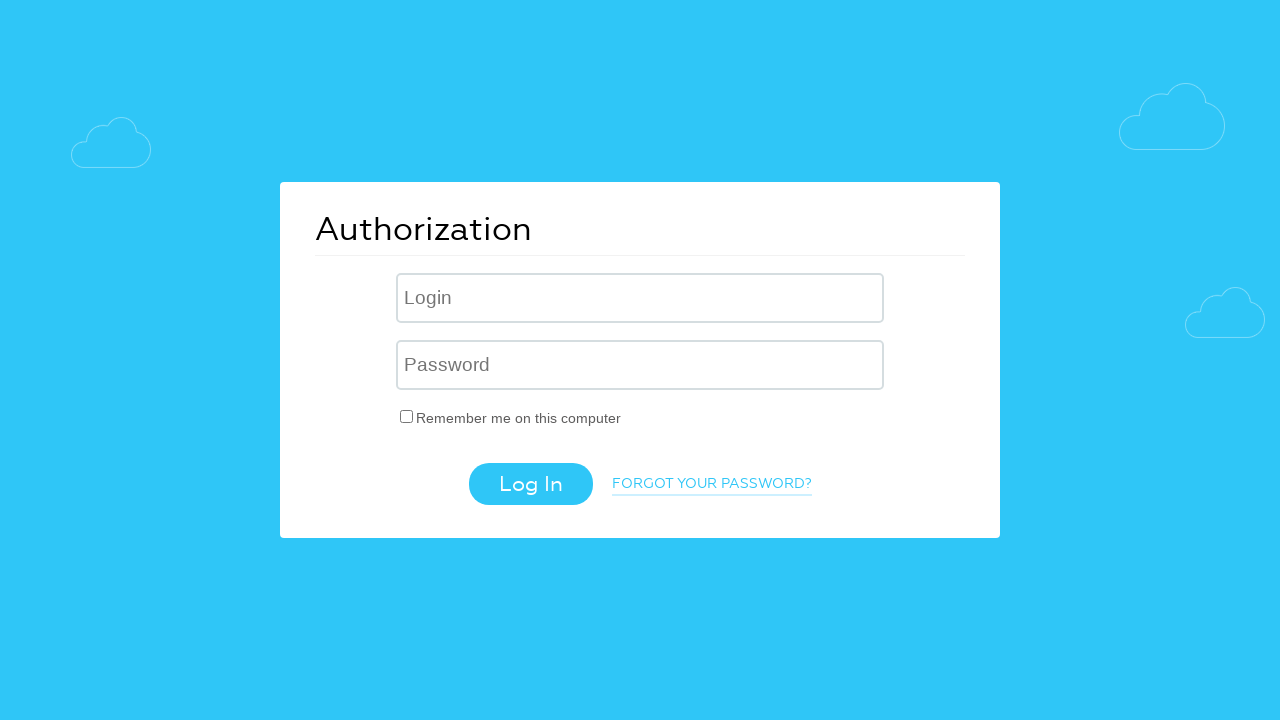

Located login button using CSS selector 'input.login-btn'
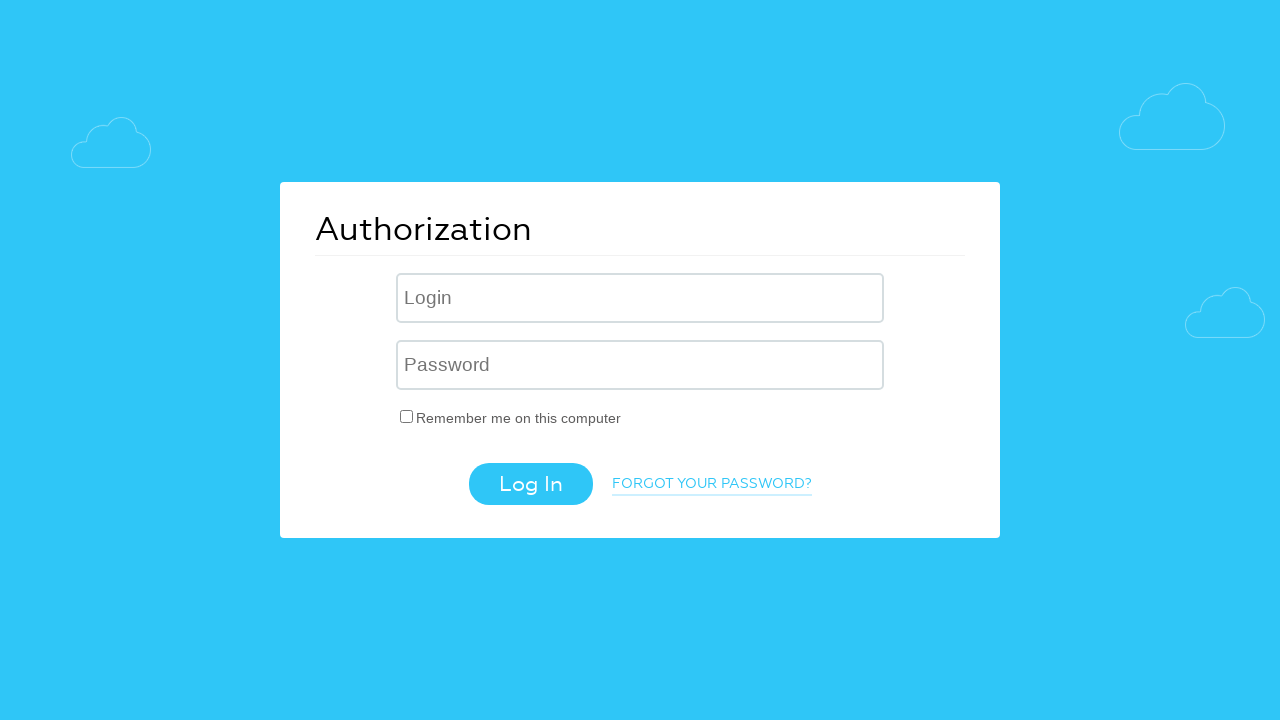

Verified login button is visible
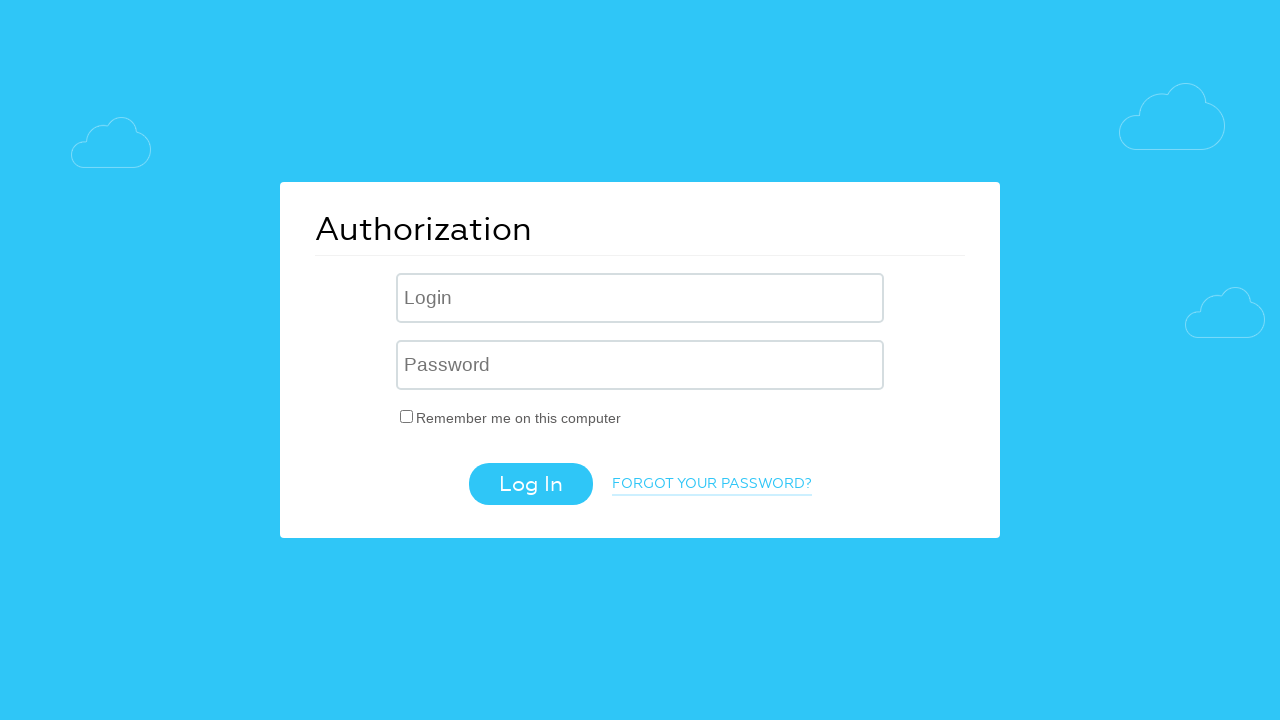

Retrieved value attribute from login button
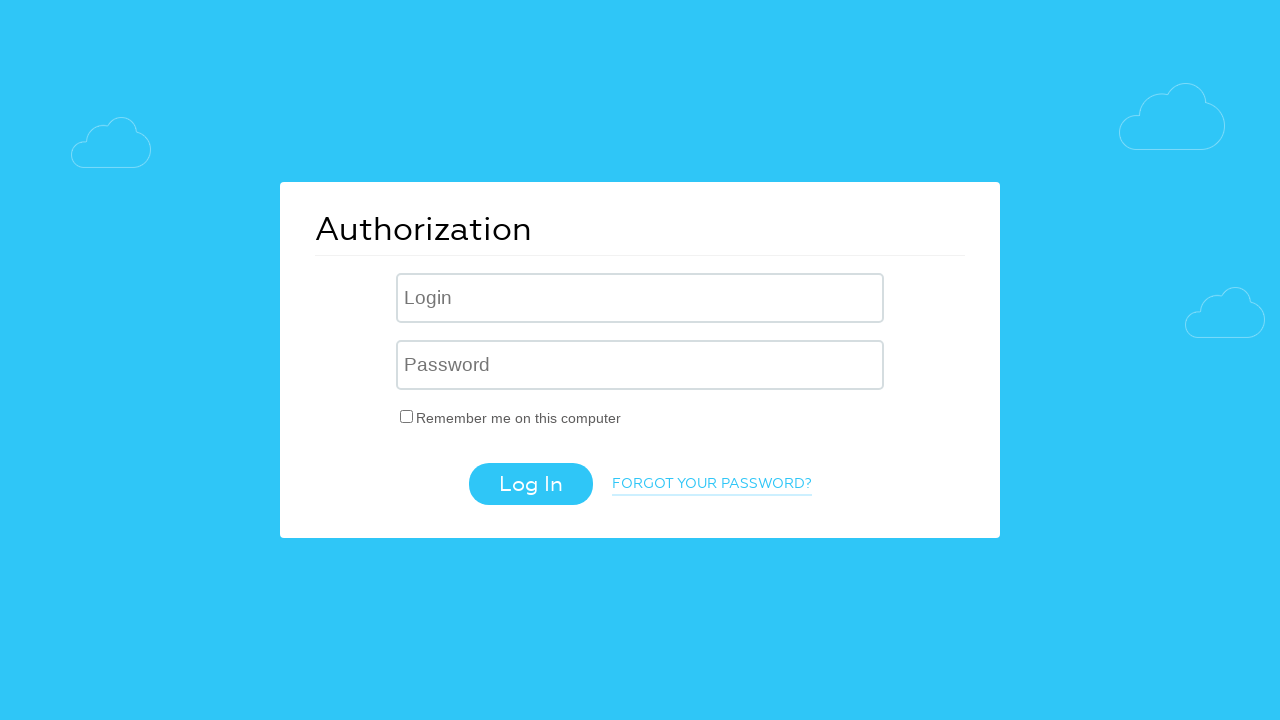

Set expected login text to 'Log In'
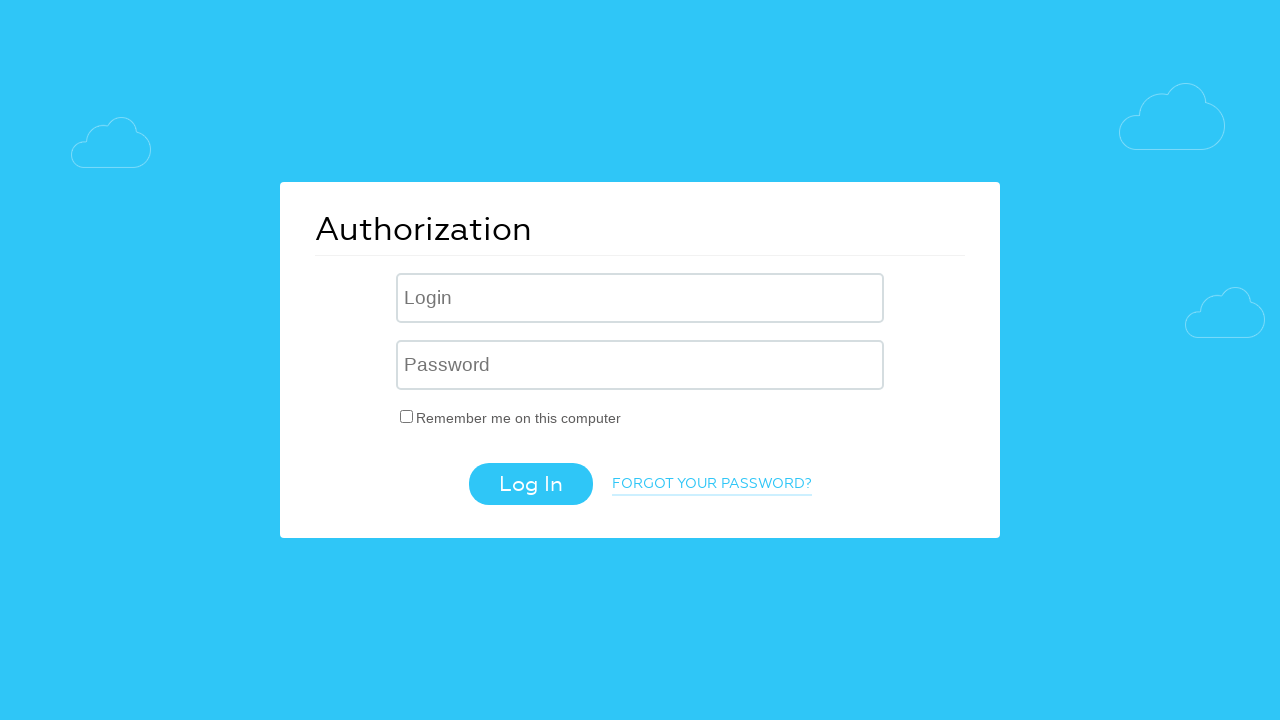

Verified login button text matches expected value: 'Log In'
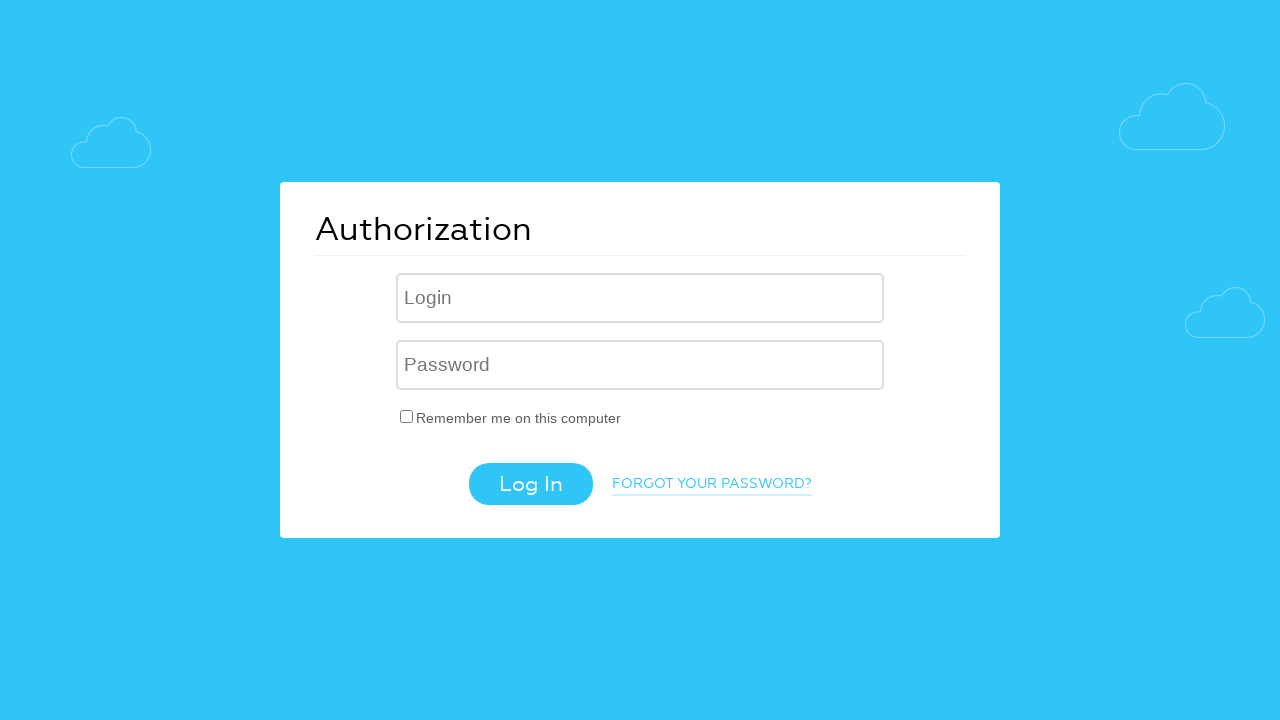

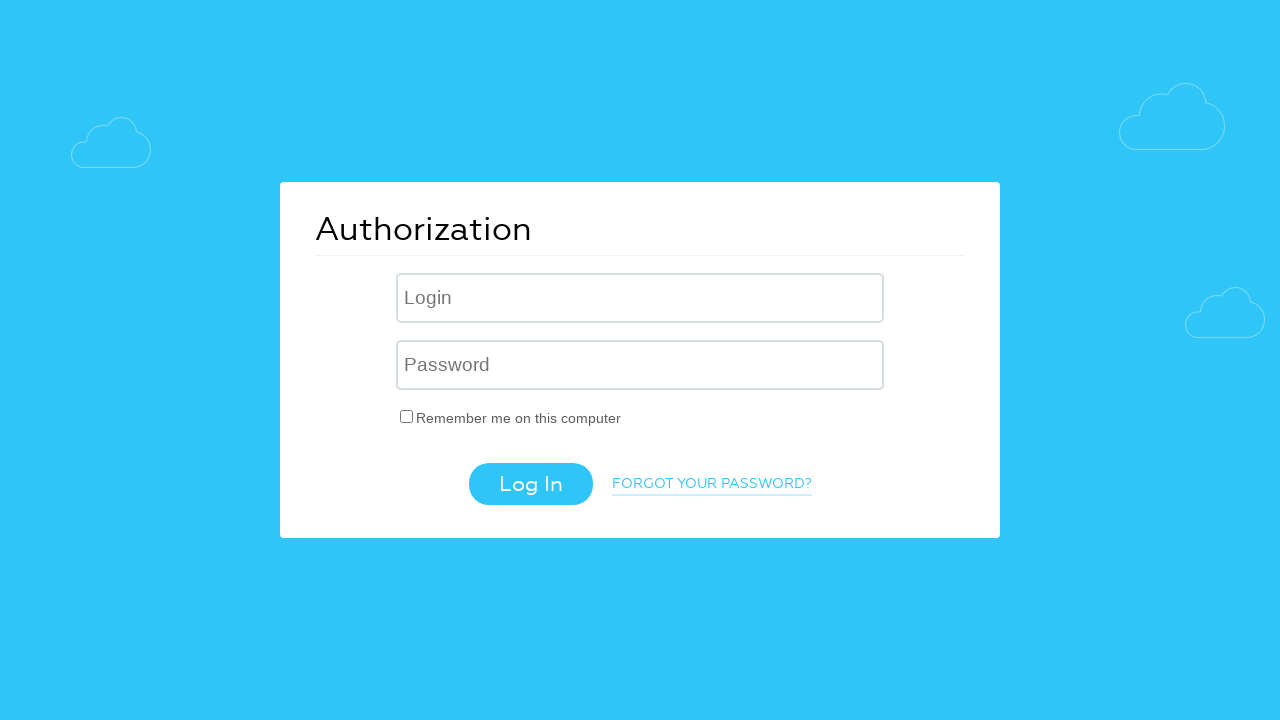